Tests navigation by clicking on A/B Testing link, verifying the page title, then navigating back to the home page and verifying its title

Starting URL: https://practice.cydeo.com/

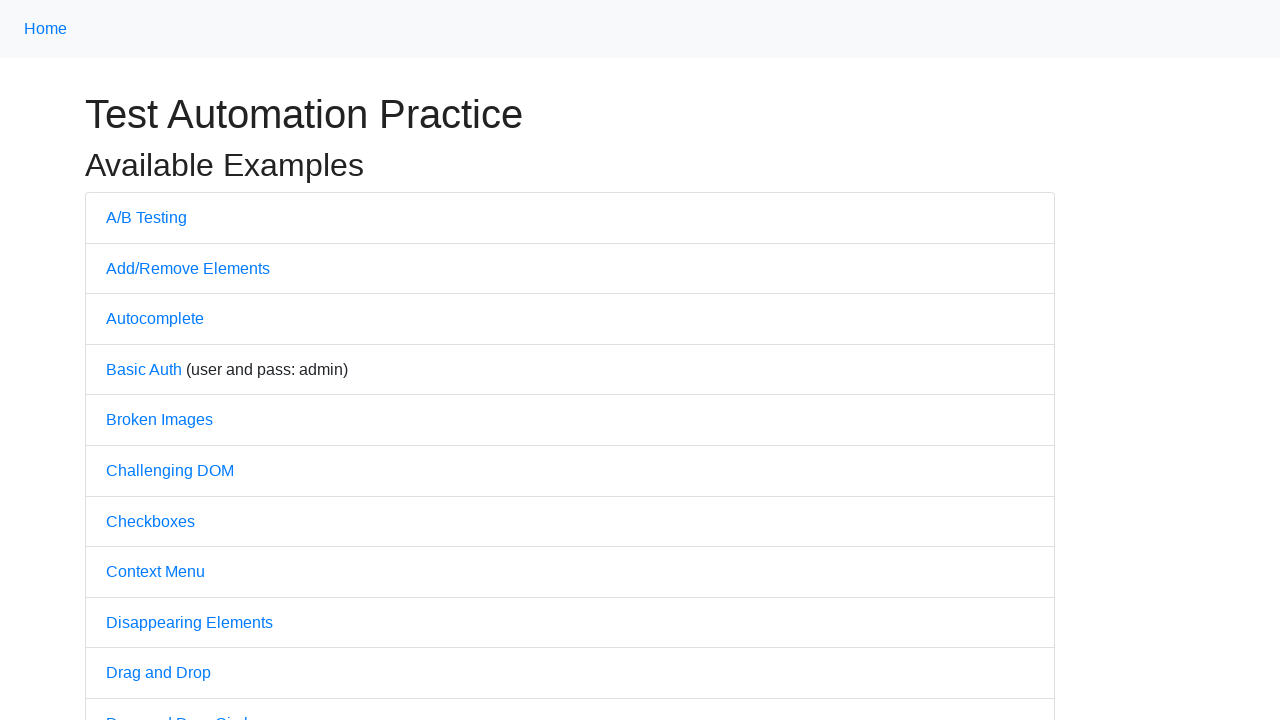

Clicked on A/B Testing link at (146, 217) on text=A/B Testing
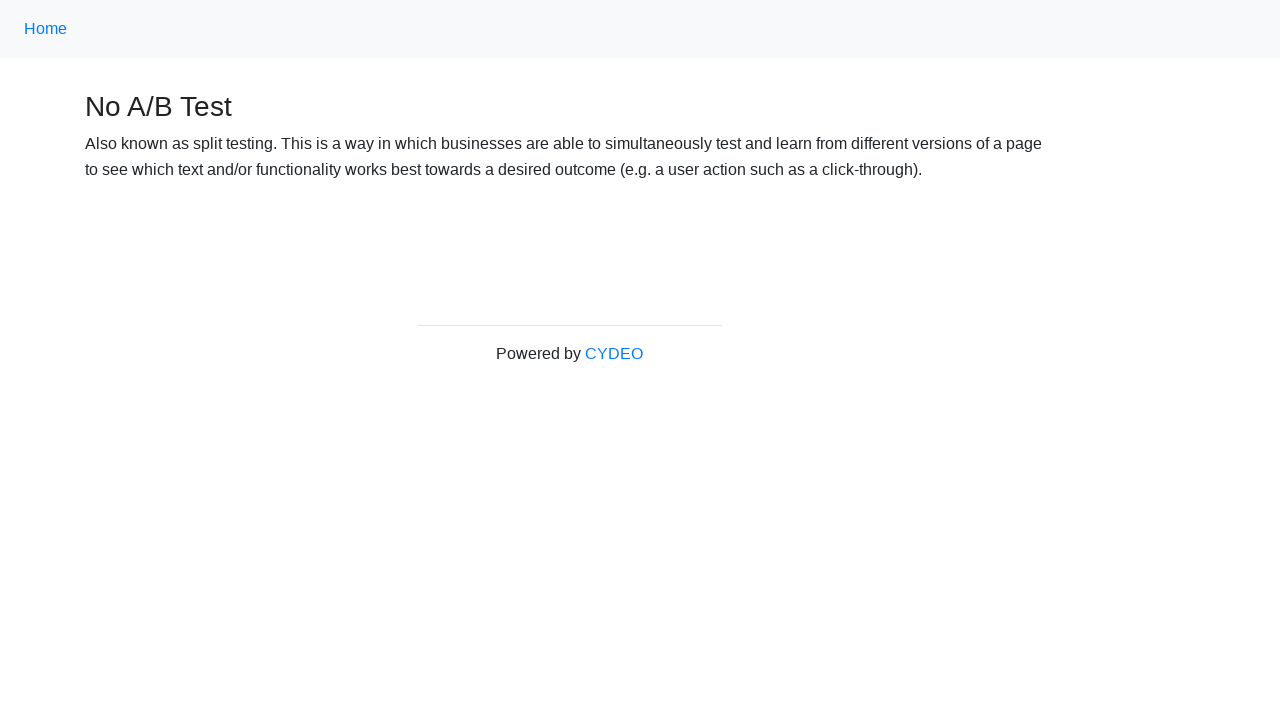

A/B Testing page loaded (networkidle)
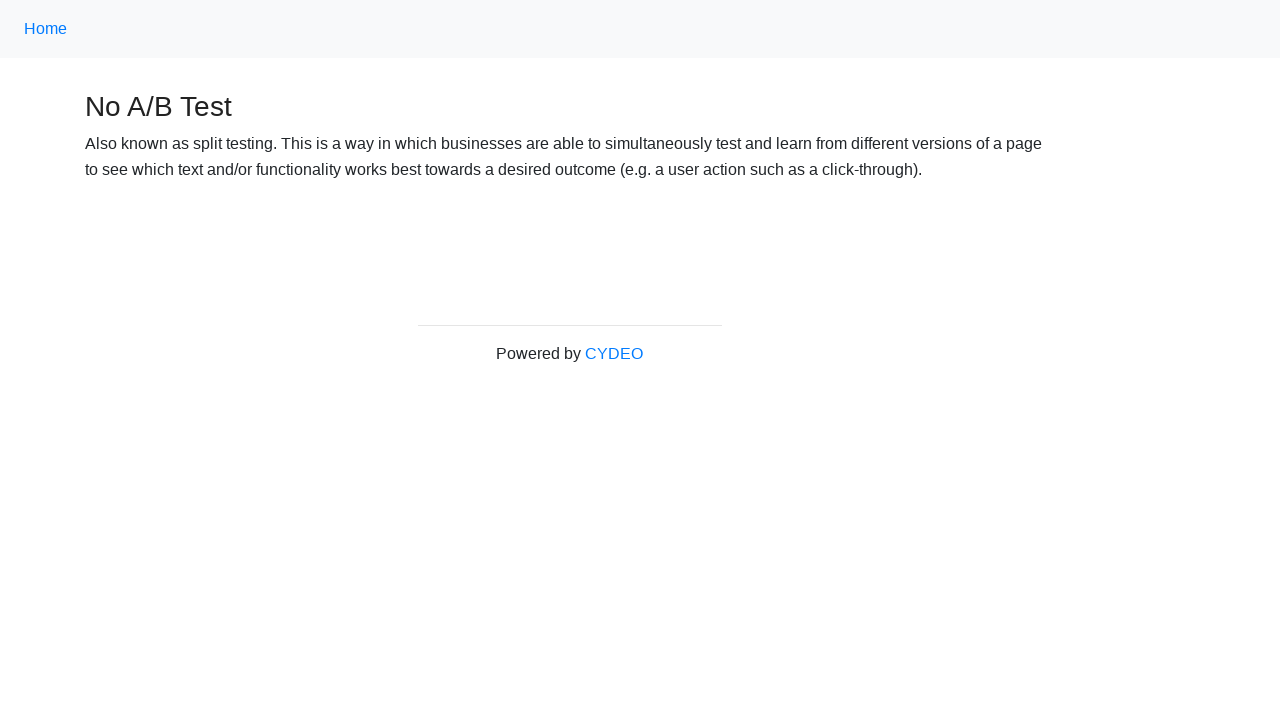

Verified A/B Testing page title is 'No A/B Test'
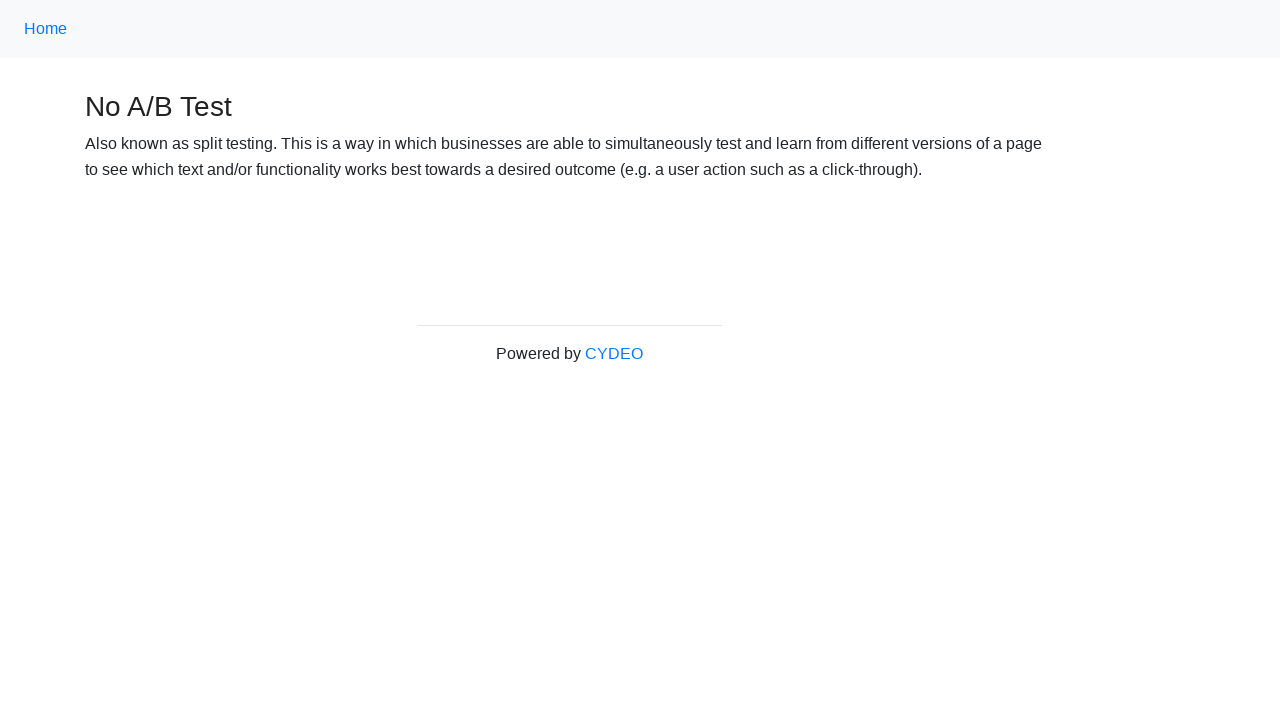

Navigated back to home page
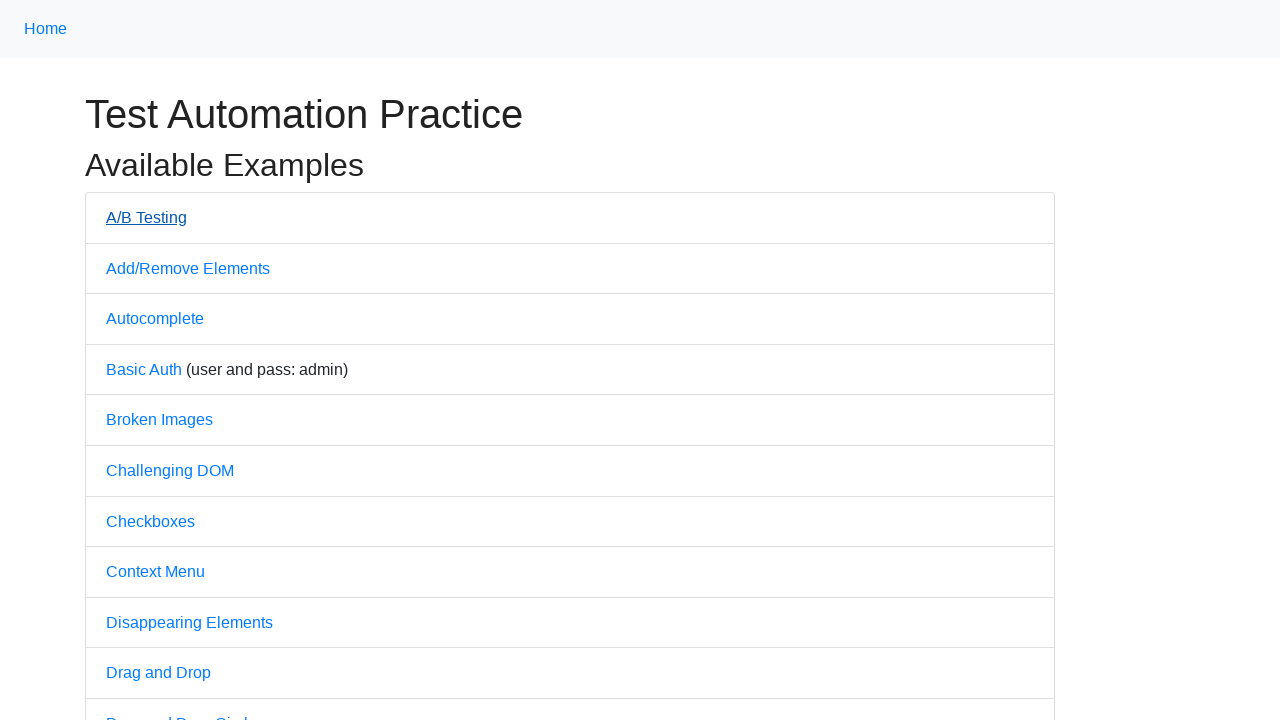

Home page loaded (networkidle)
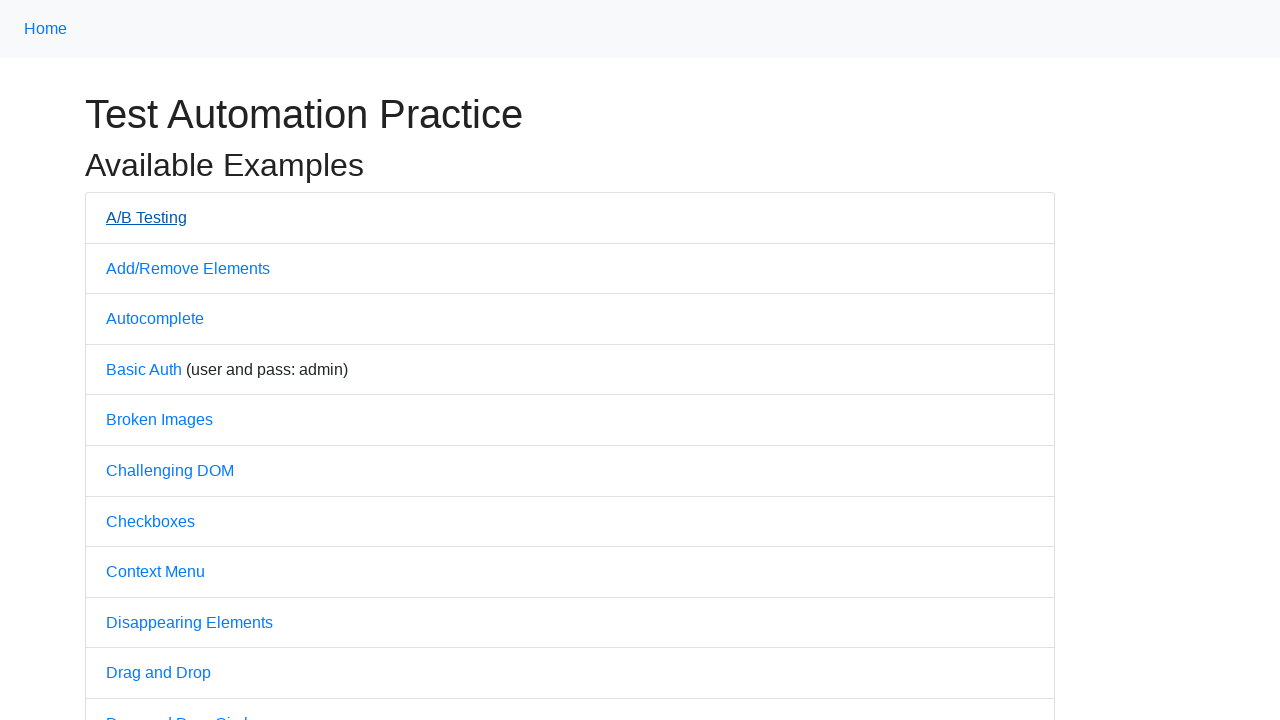

Verified home page title is 'Practice'
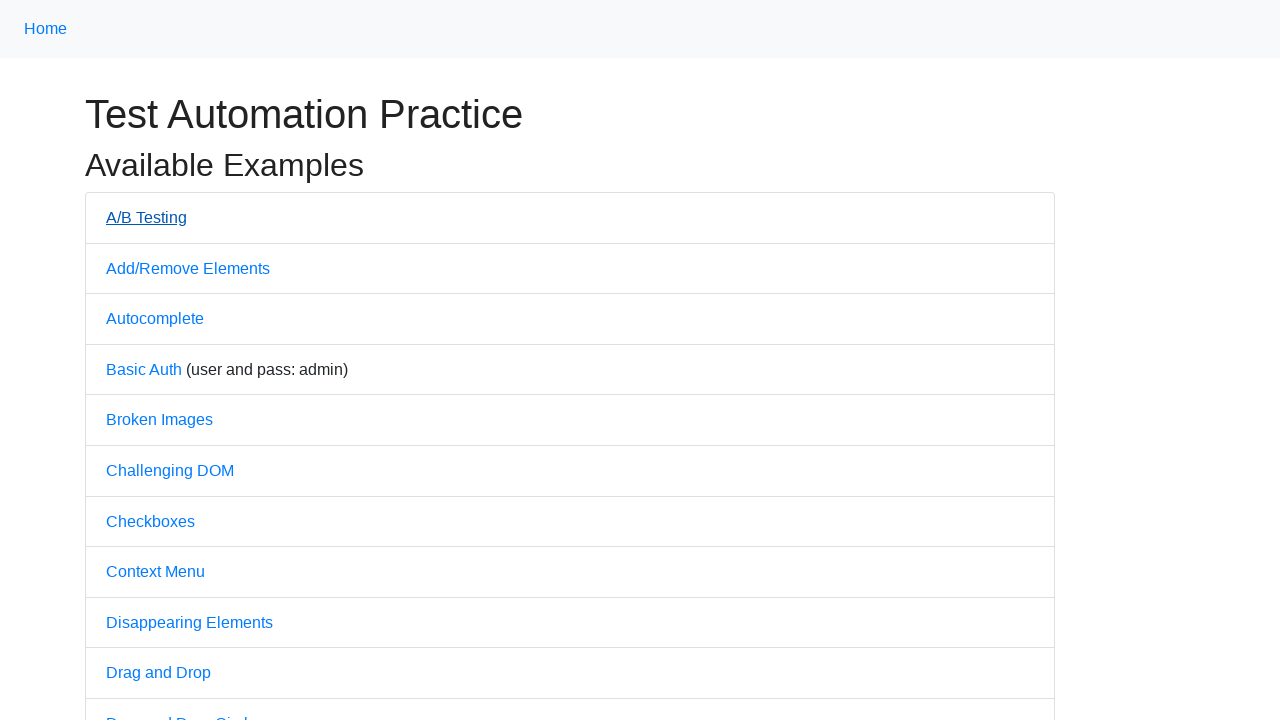

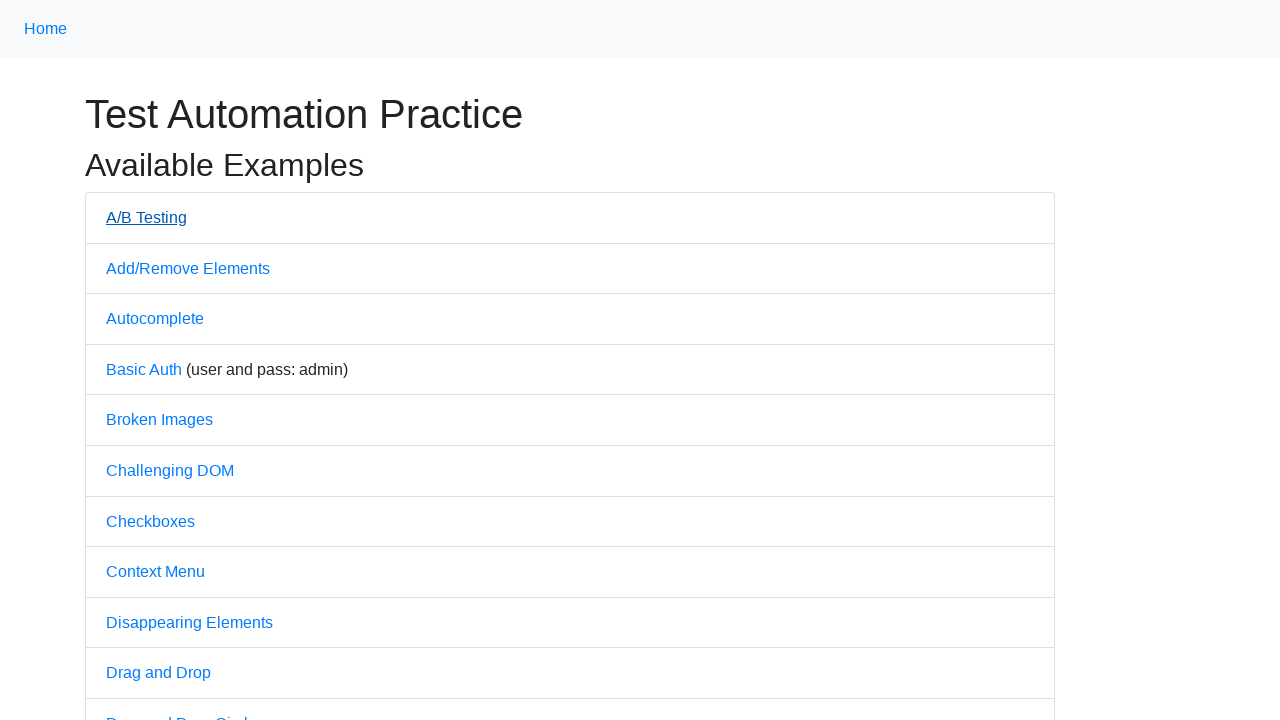